Tests scrolling functionality using JavaScript executor approach by scrolling incrementally and verifying content visibility

Starting URL: http://automation-practice.emilos.pl/high-site.php

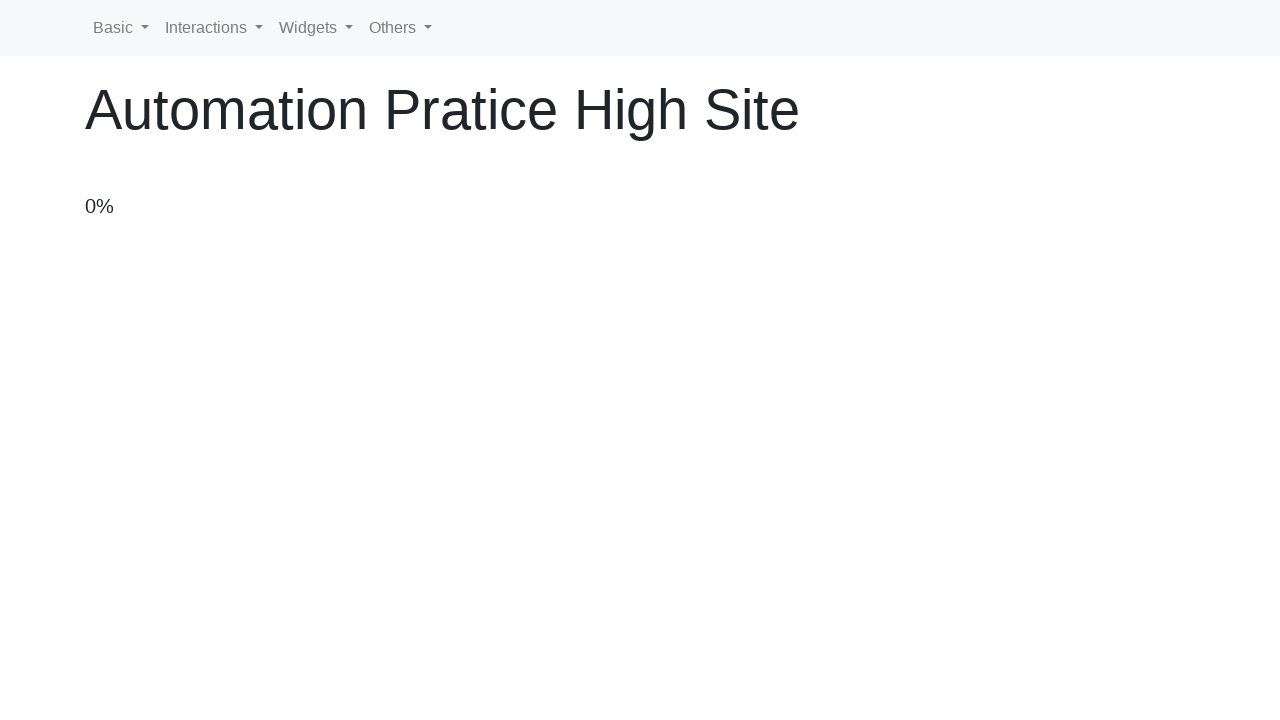

Scrolled down 100 pixels using JavaScript executor
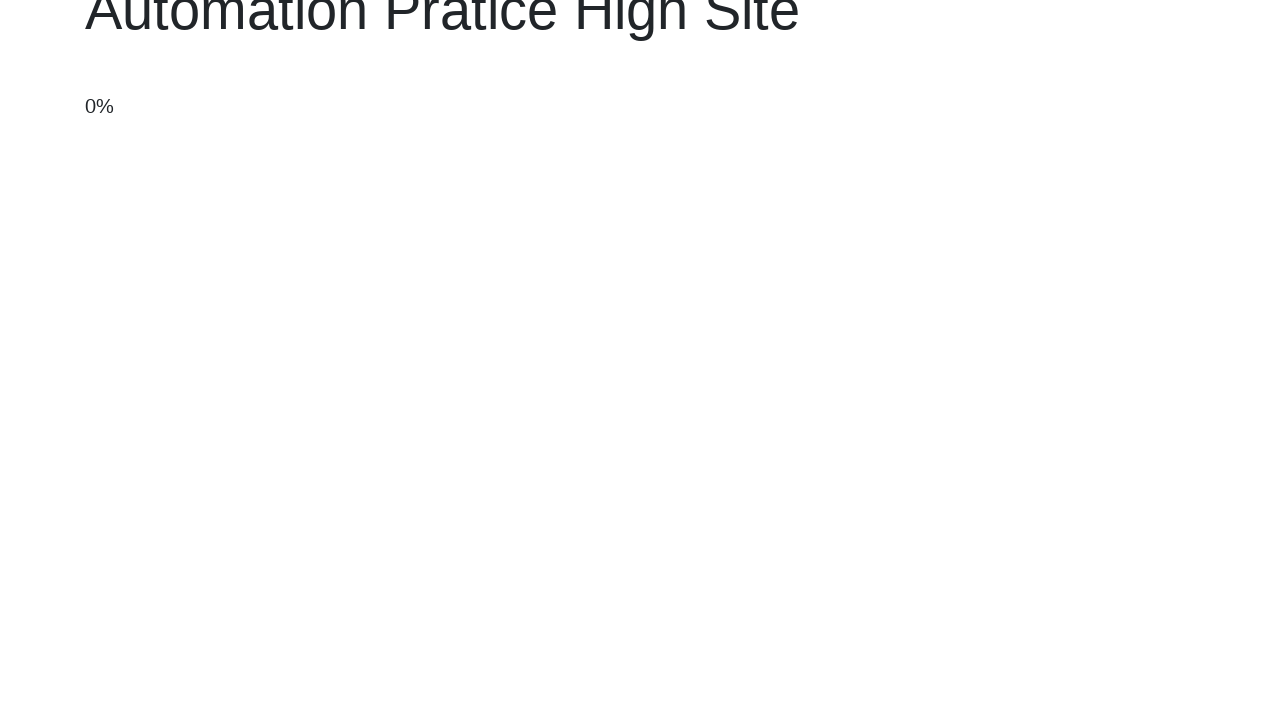

Waited 500ms for scroll animation to complete
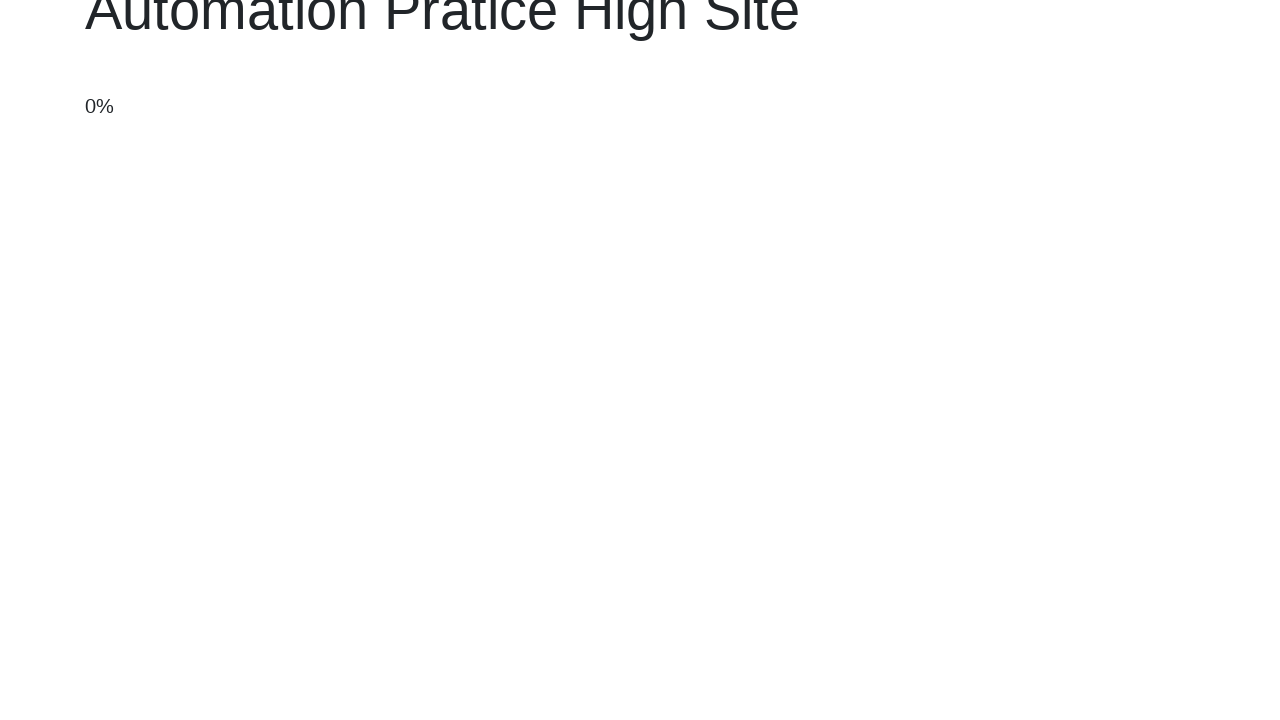

Retrieved current scroll position: 100px
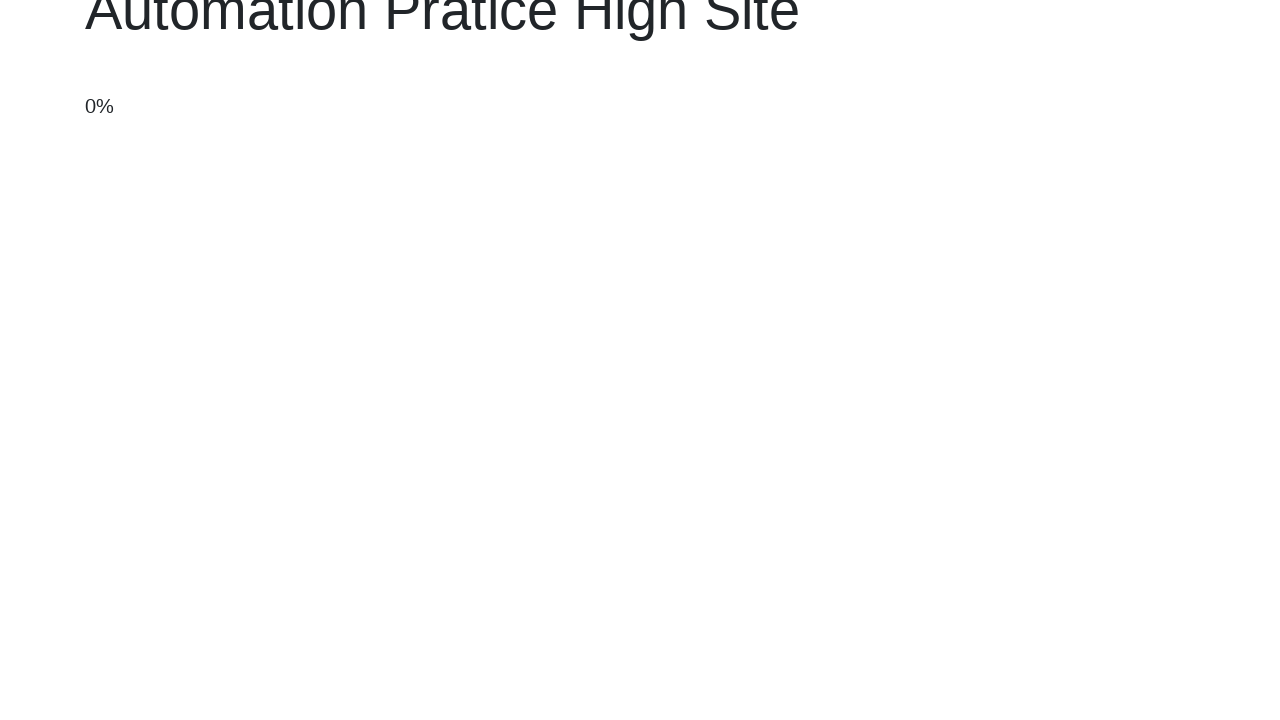

Verified scroll position is at least 100px (actual: 100px)
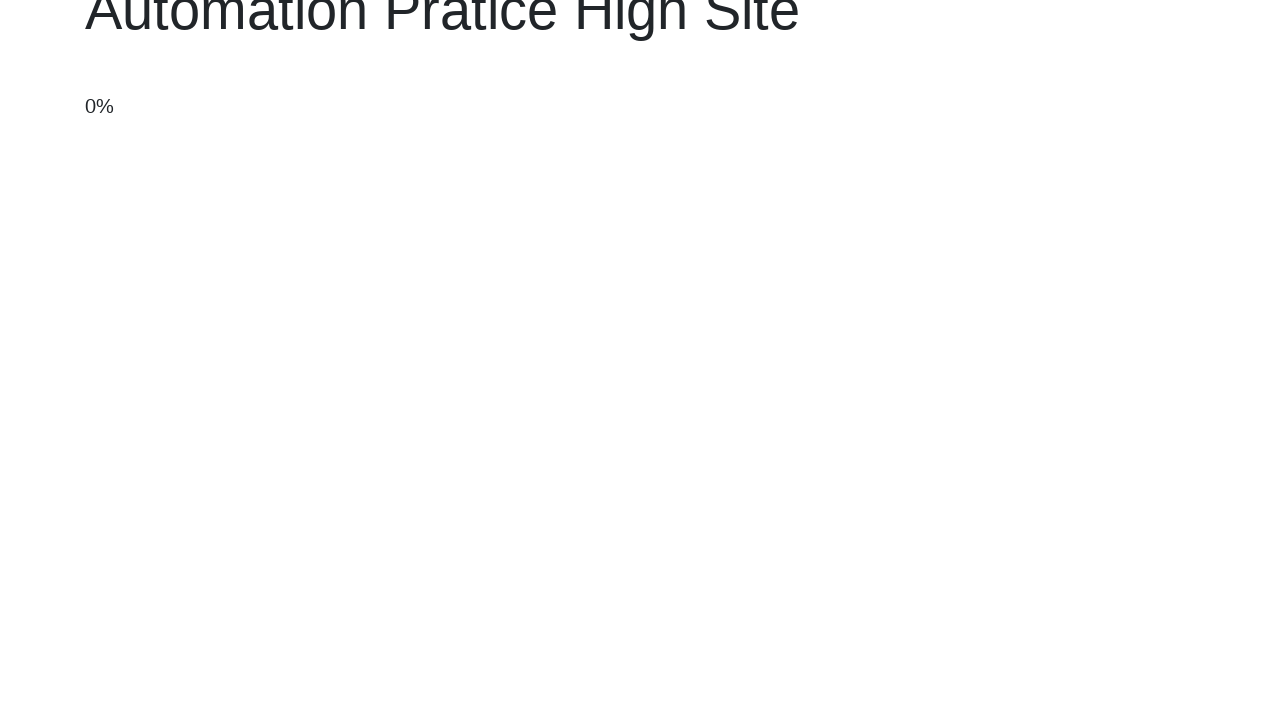

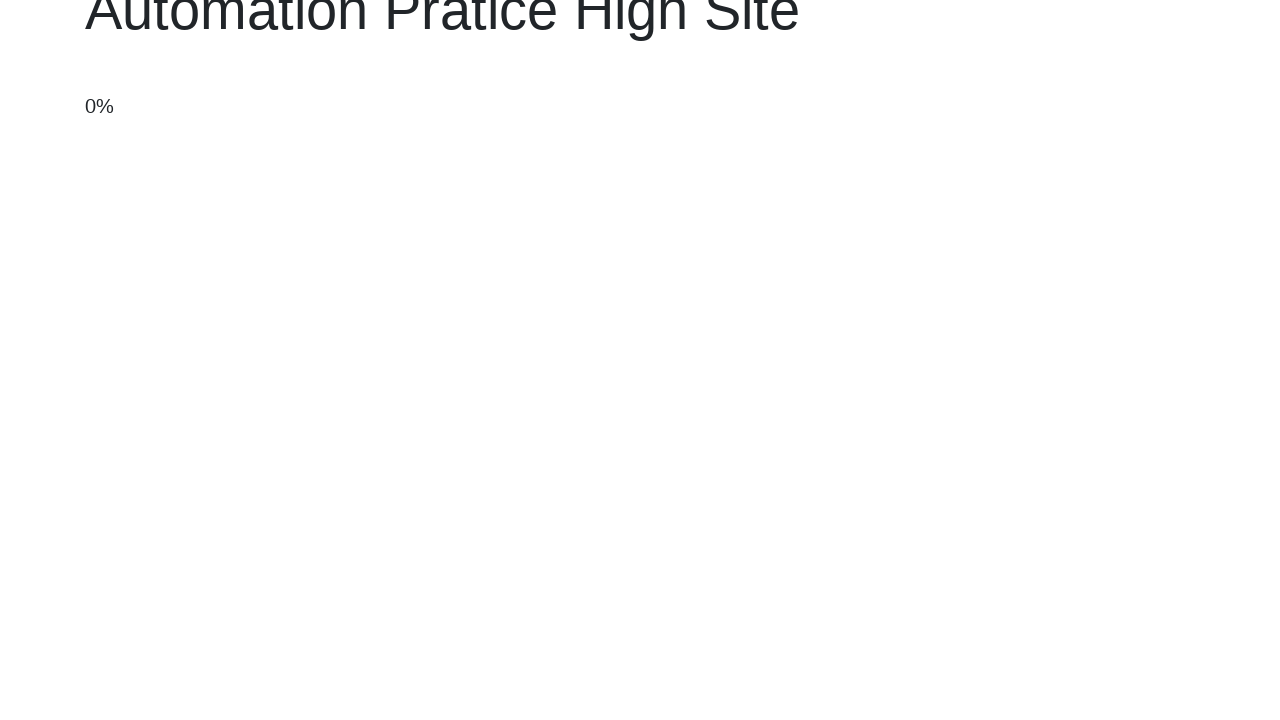